Tests JavaScript executor functionality by scrolling to a specific element on the XPath practice page

Starting URL: https://selectorshub.com/xpath-practice-page/

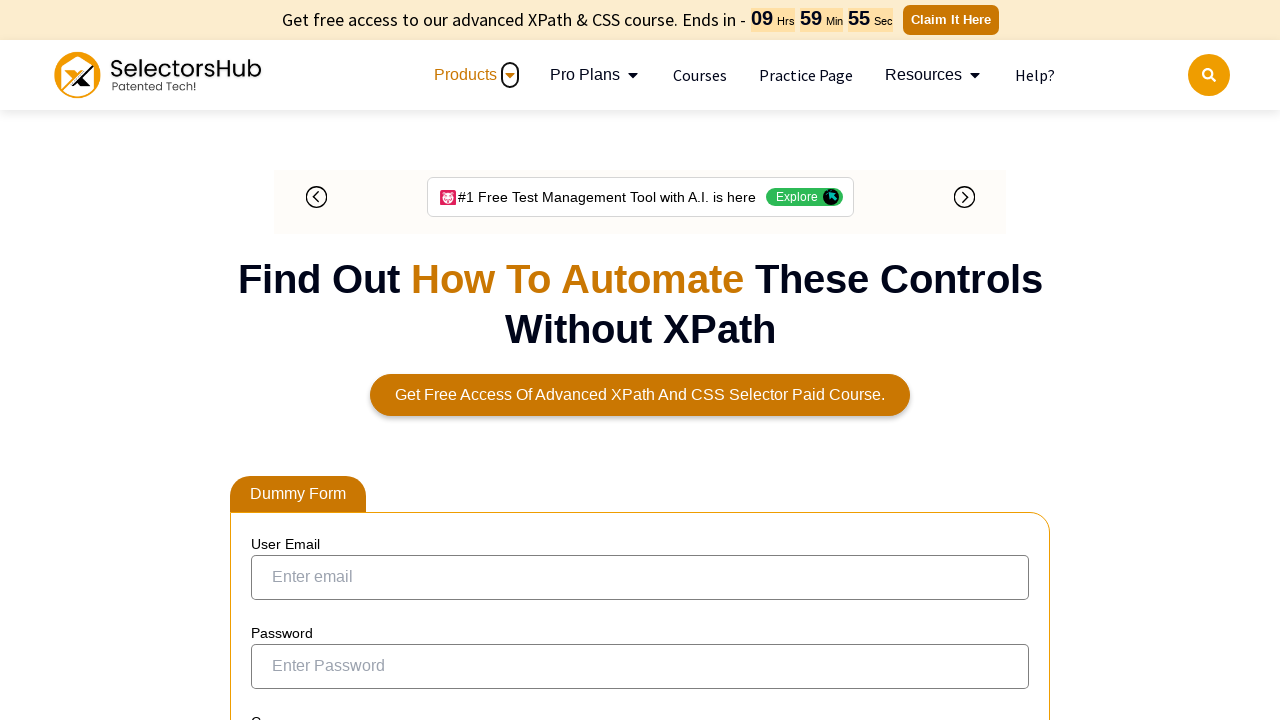

Located the userName div element using XPath
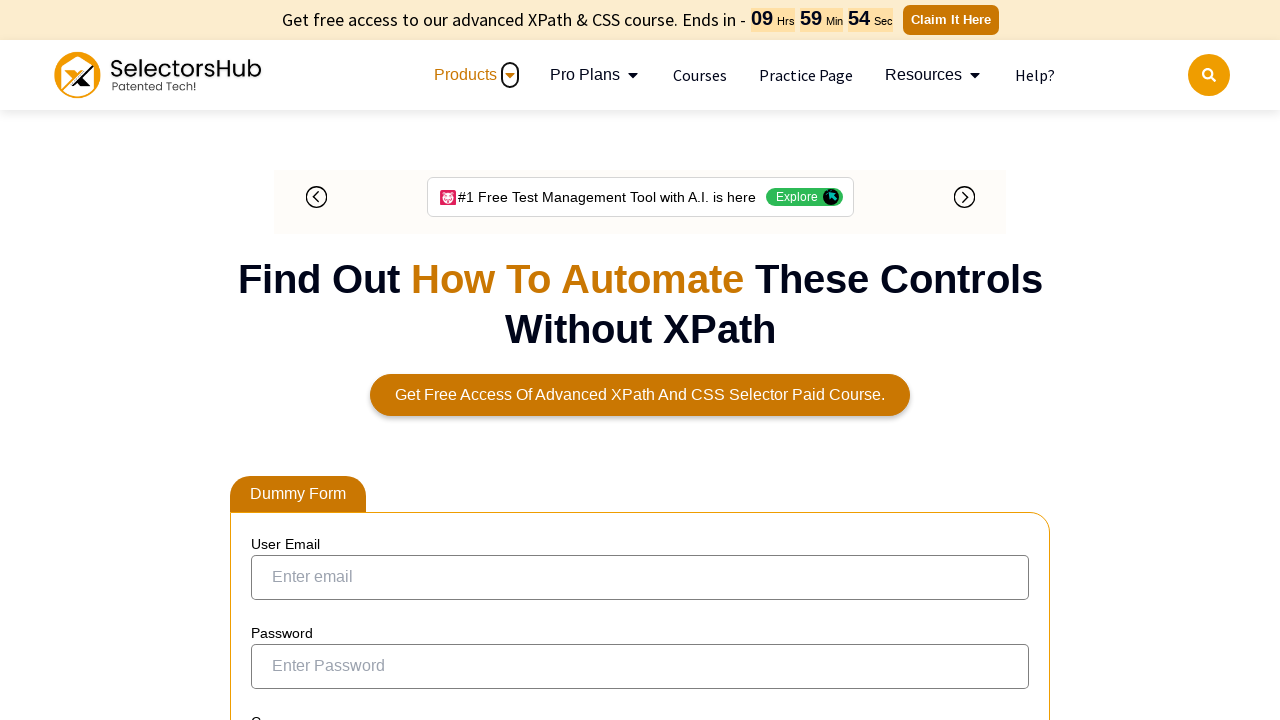

Scrolled to userName div element
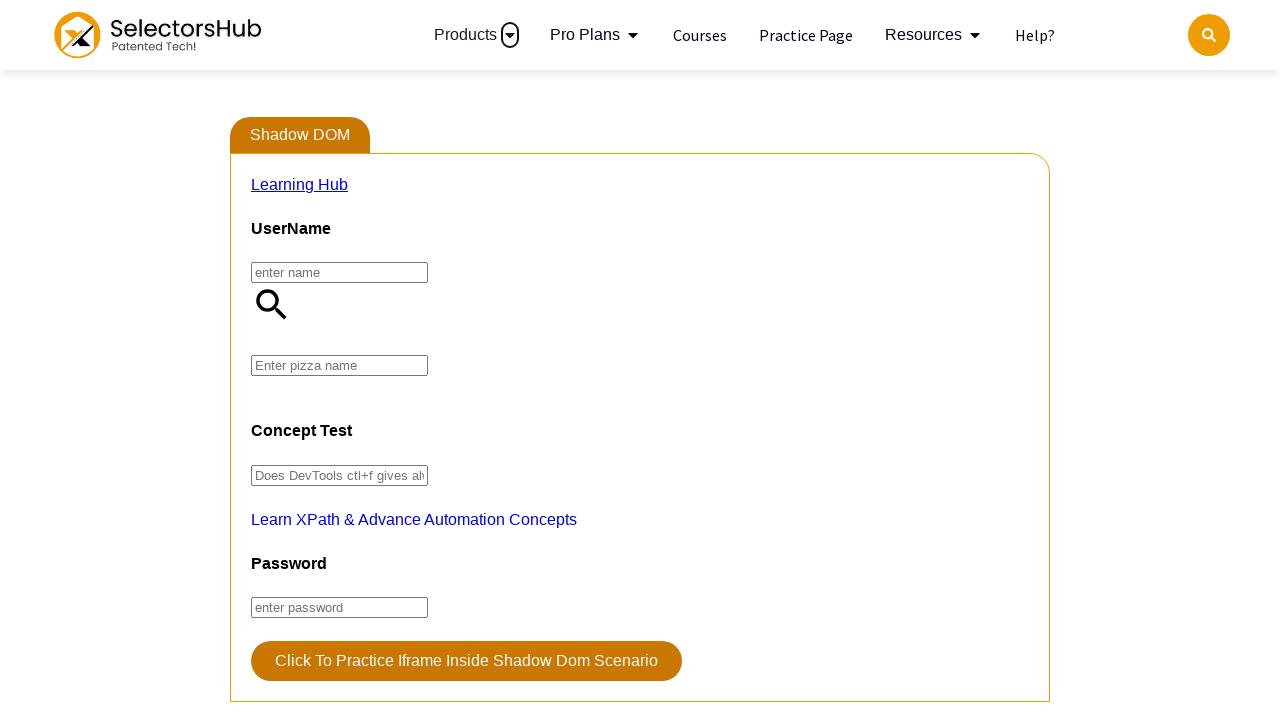

Waited 1000ms for scroll animation to complete
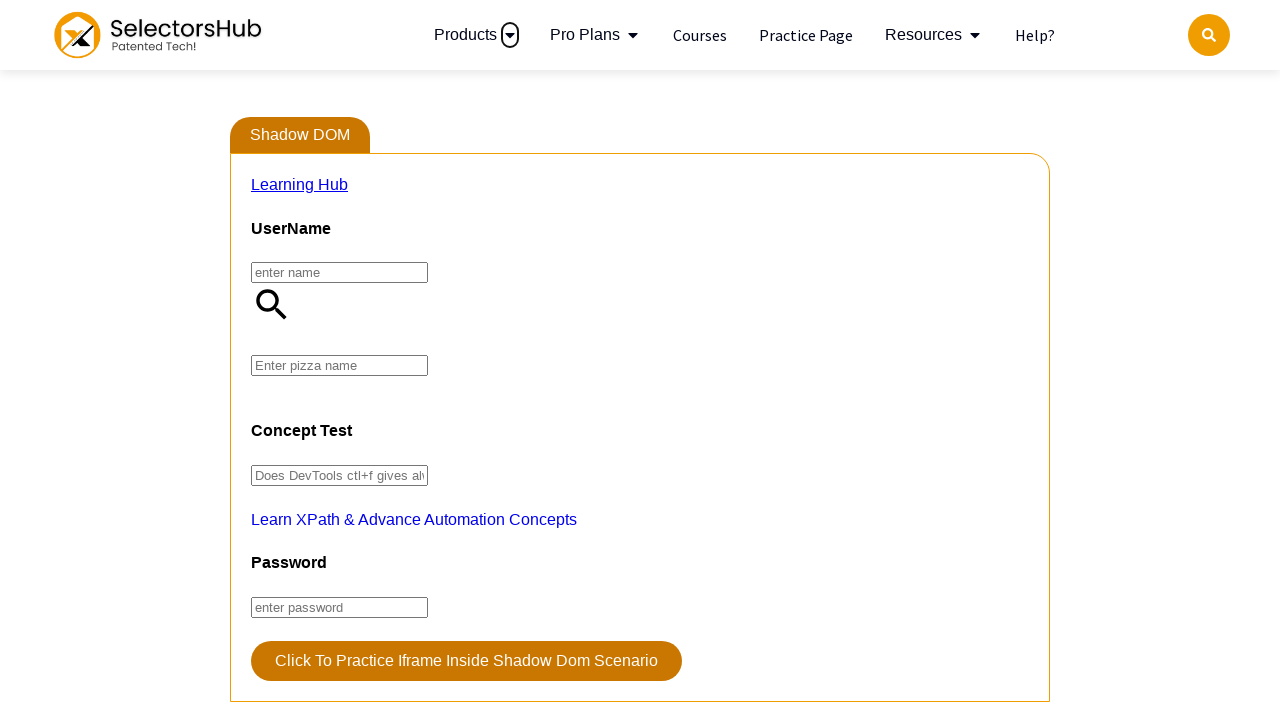

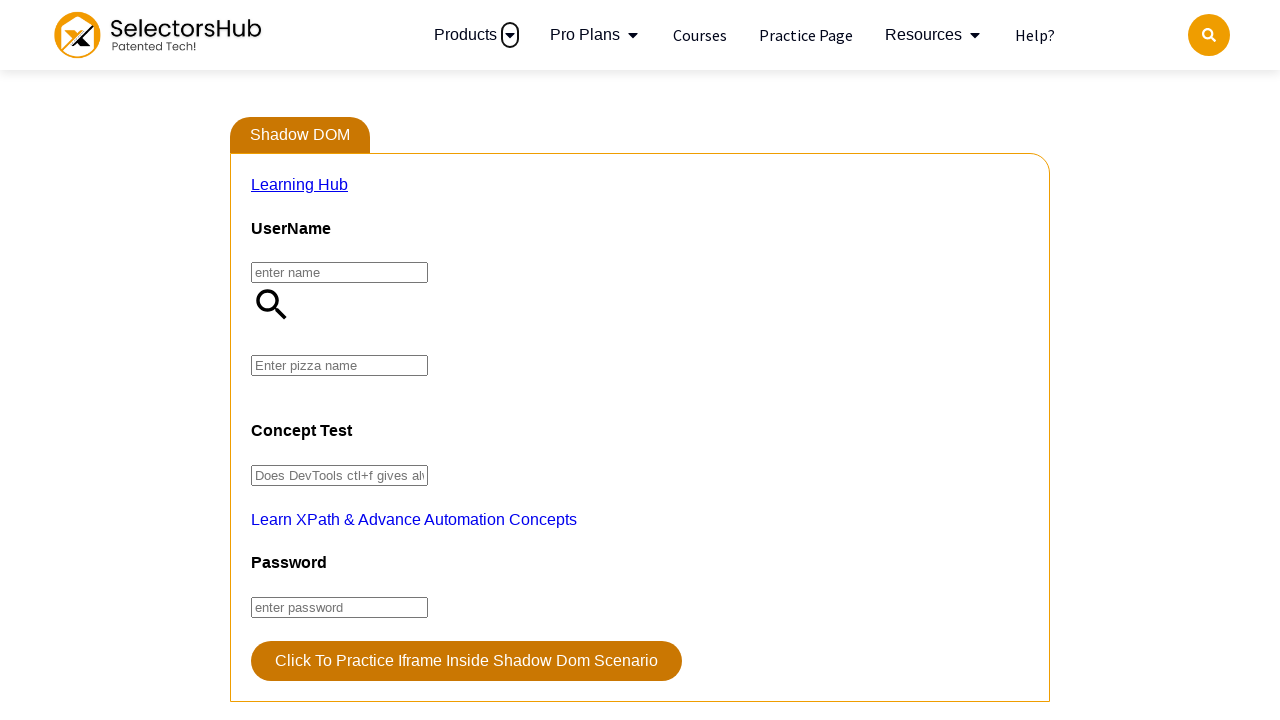